Navigates to the RAADS-R autism assessment questionnaire page and clicks on the first radio option for the first question item.

Starting URL: https://embrace-autism.com/raads-r/?fbclid=IwAR1P88laRttRiTHzyYS-lZxdStS6iya_-XoQn10JA4BGKH_UyXb2i4o1F_Q#test

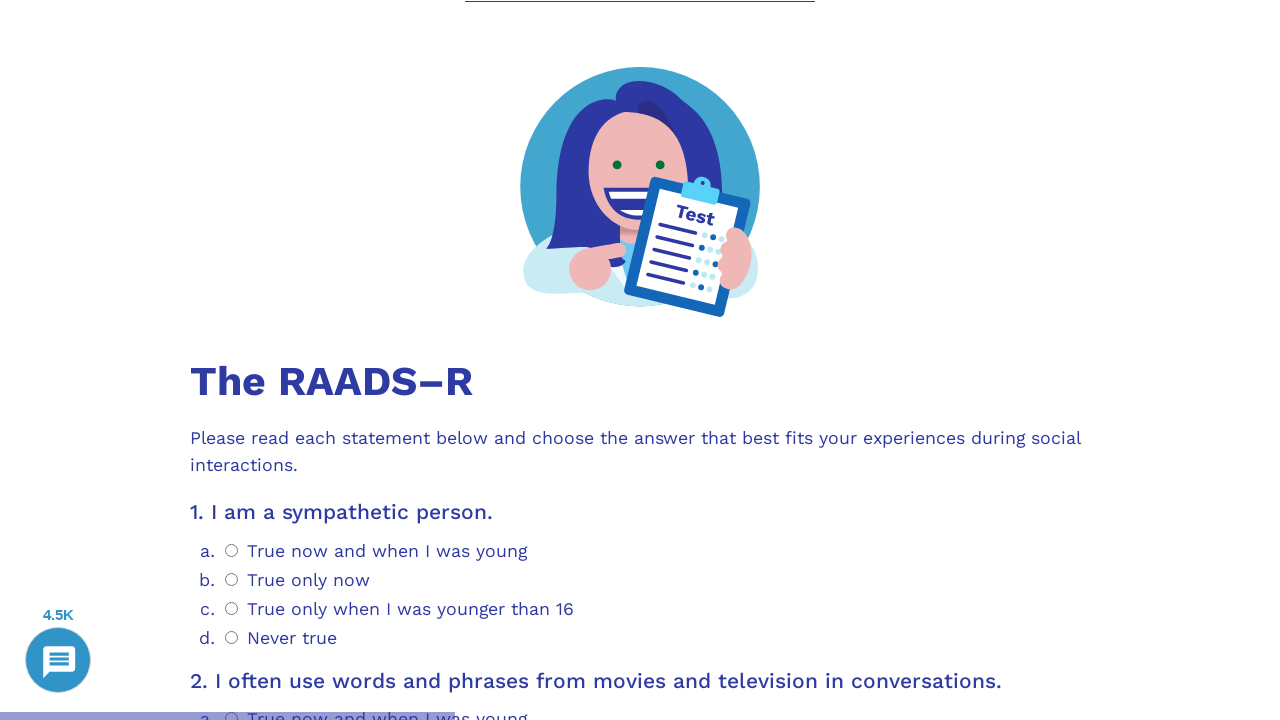

Navigated to RAADS-R autism assessment questionnaire page
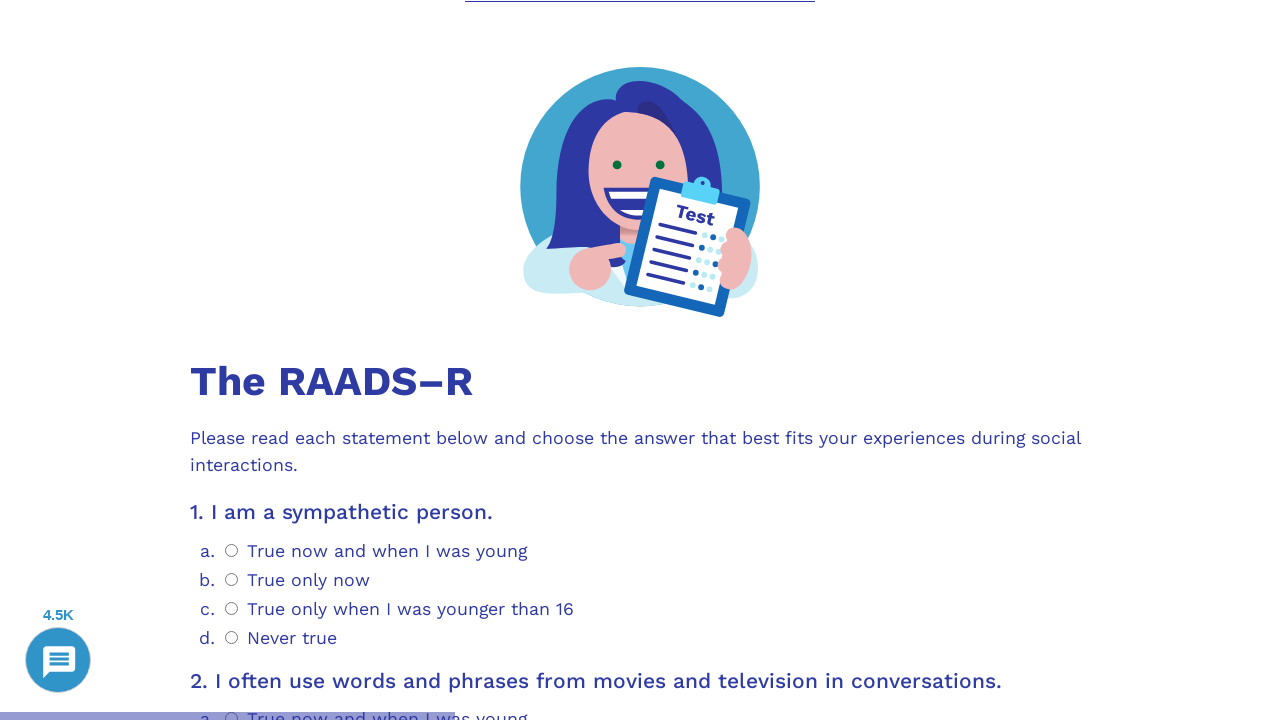

First questionnaire item container loaded
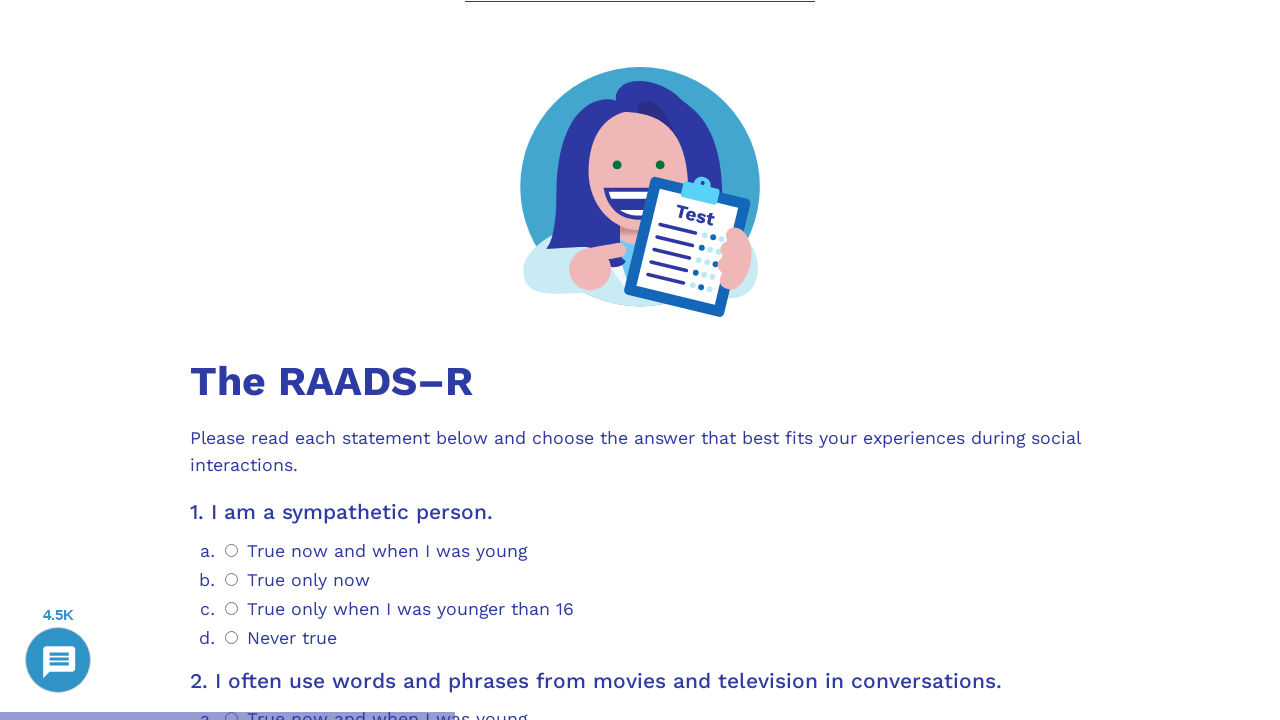

Located first questionnaire item
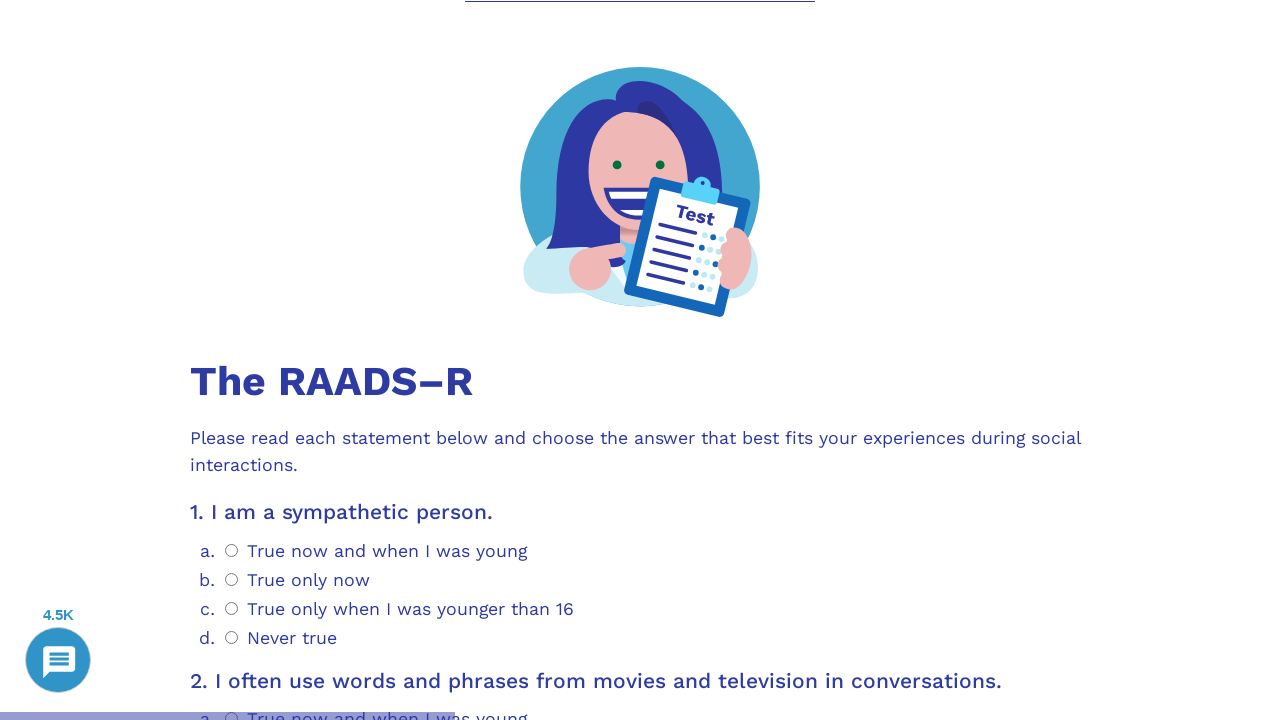

Clicked first radio option for the first question item at (232, 550) on .psychometrics-items-container.item-1 >> nth=0 >> .psychometrics-option-radio >>
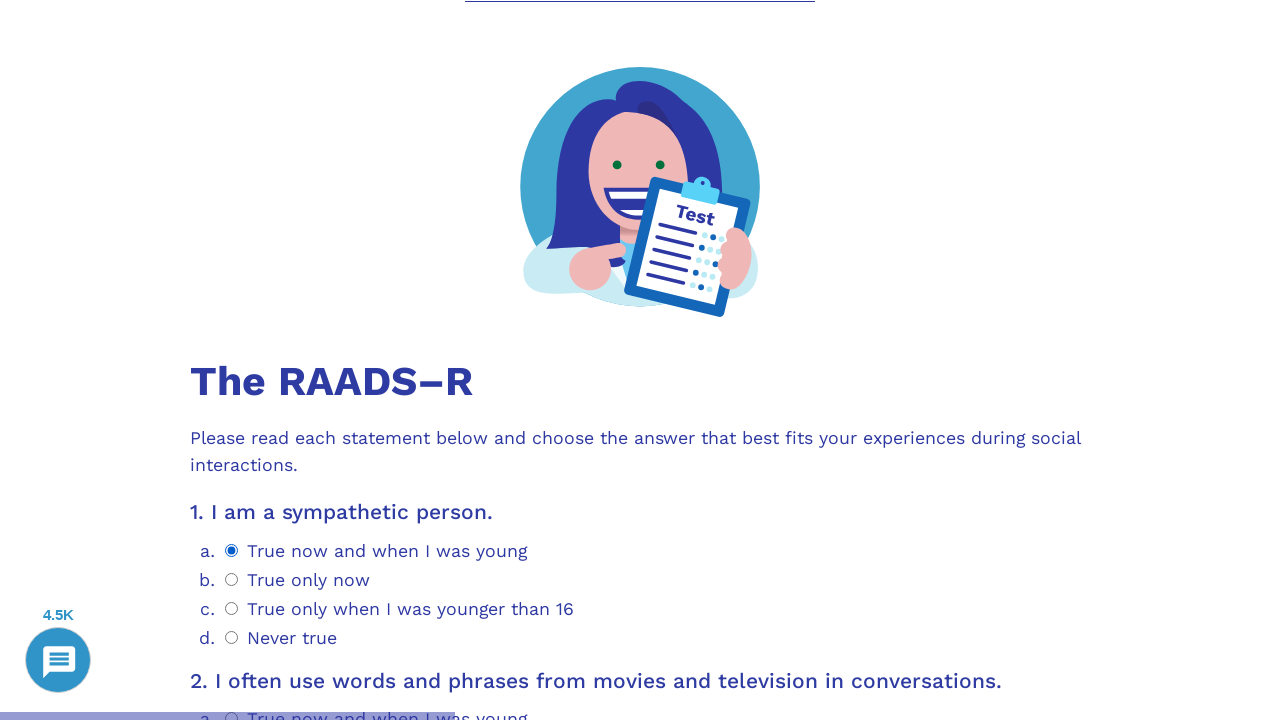

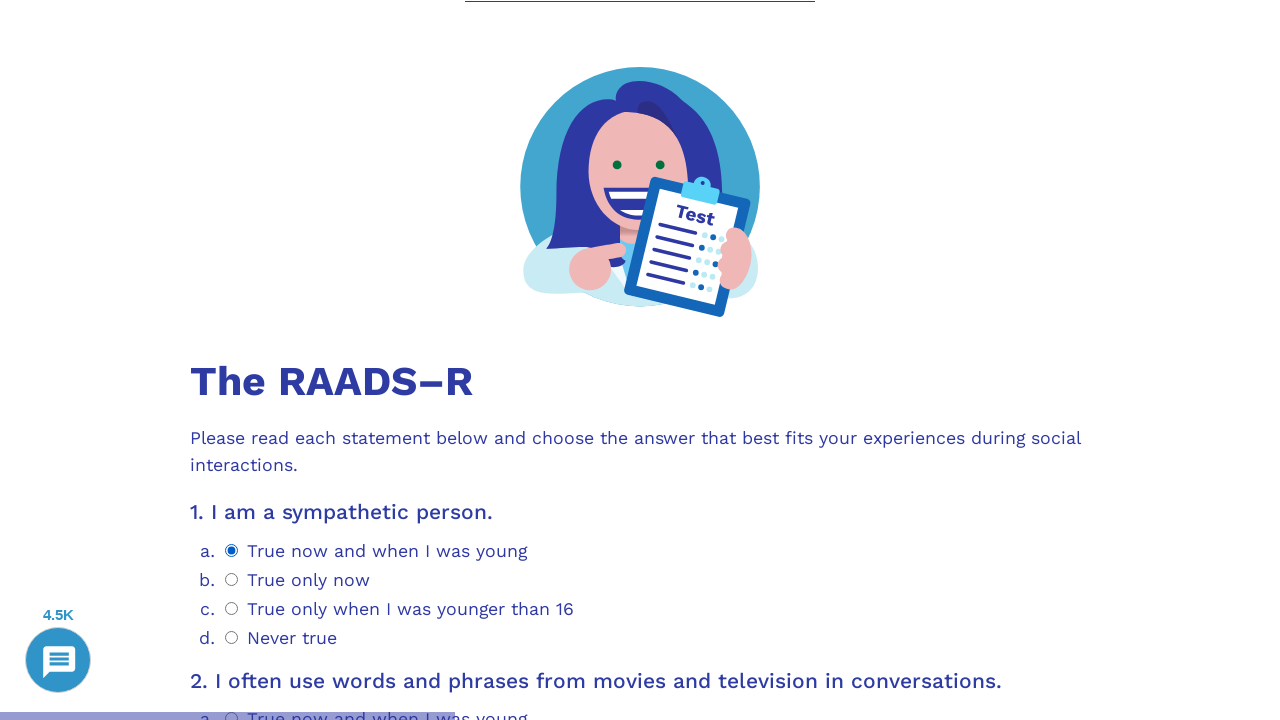